Tests iframe navigation by clicking on nested frames link, switching to nested frames, and verifying content within the middle frame

Starting URL: https://the-internet.herokuapp.com/

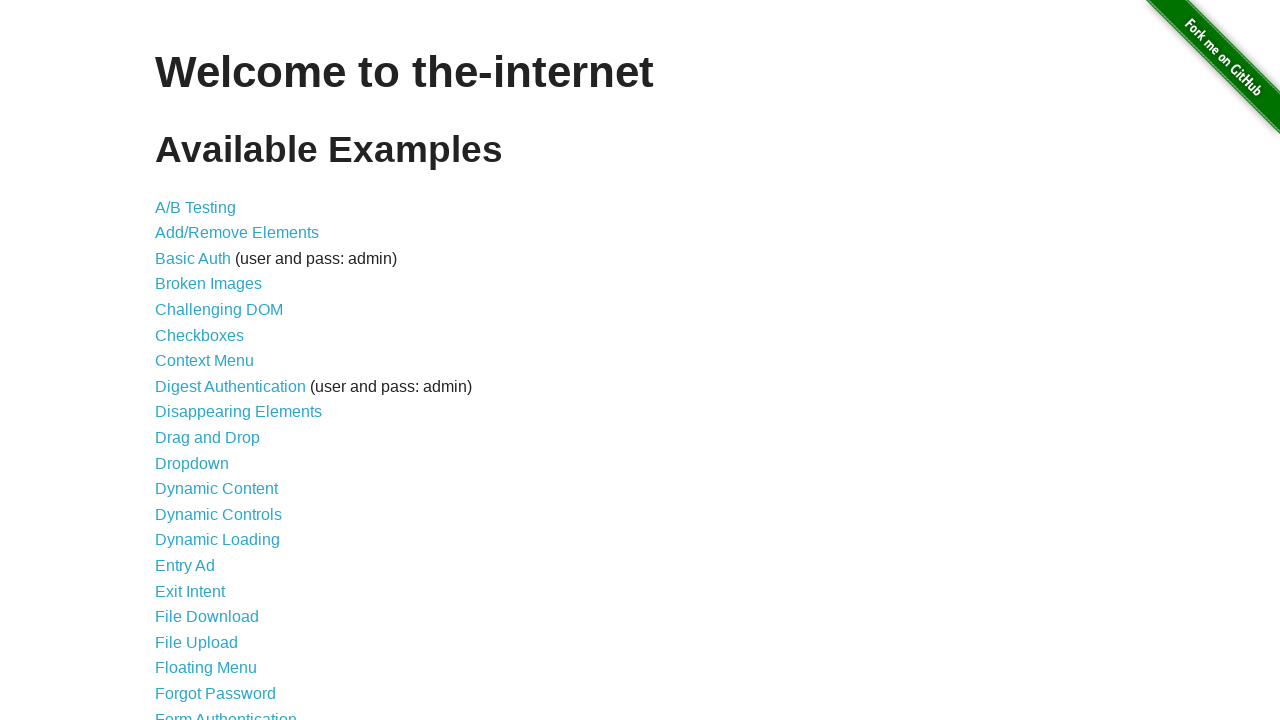

Clicked on nested frames link at (210, 395) on a[href='/nested_frames']
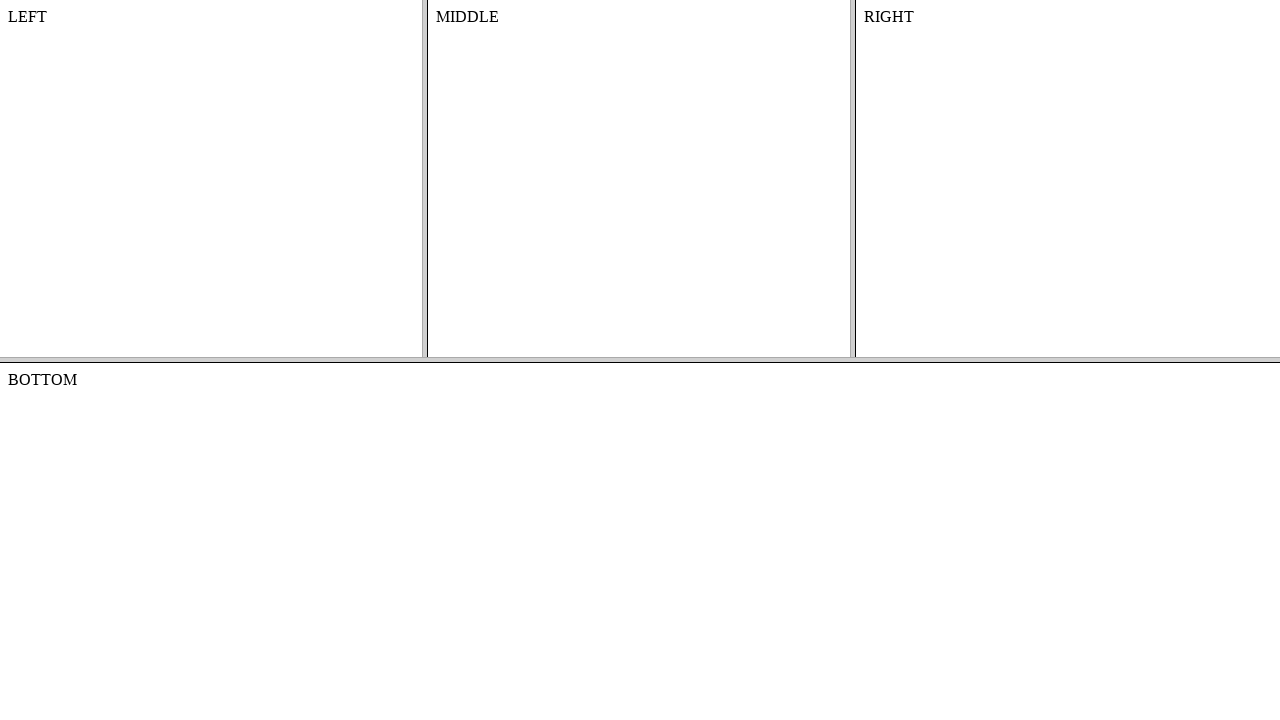

Located and switched to top frame
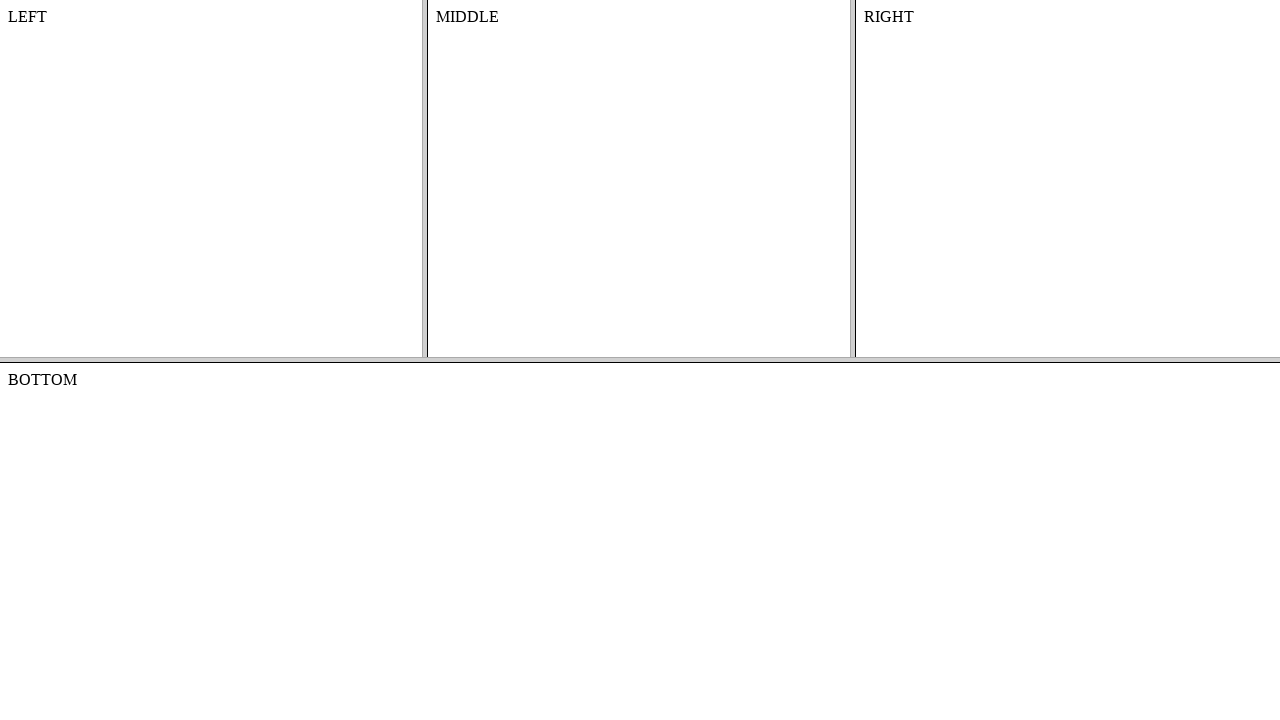

Located middle frame within top frame
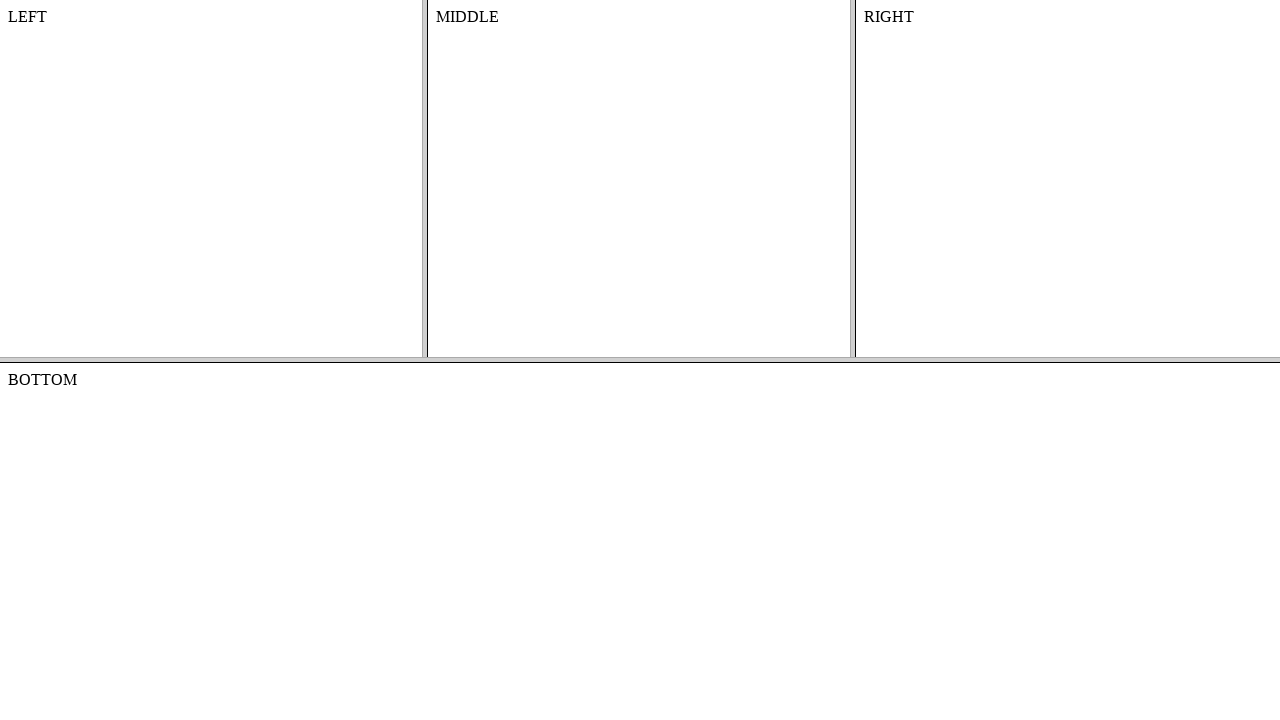

Verified content is visible in the middle frame
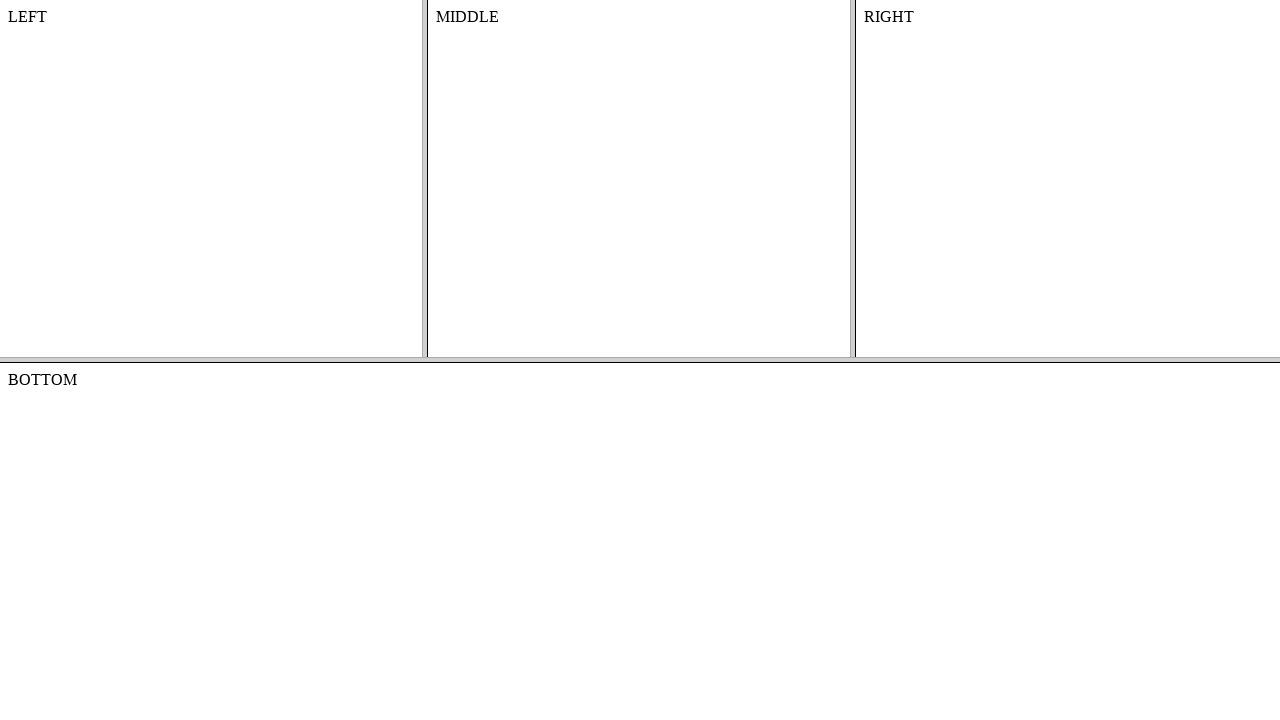

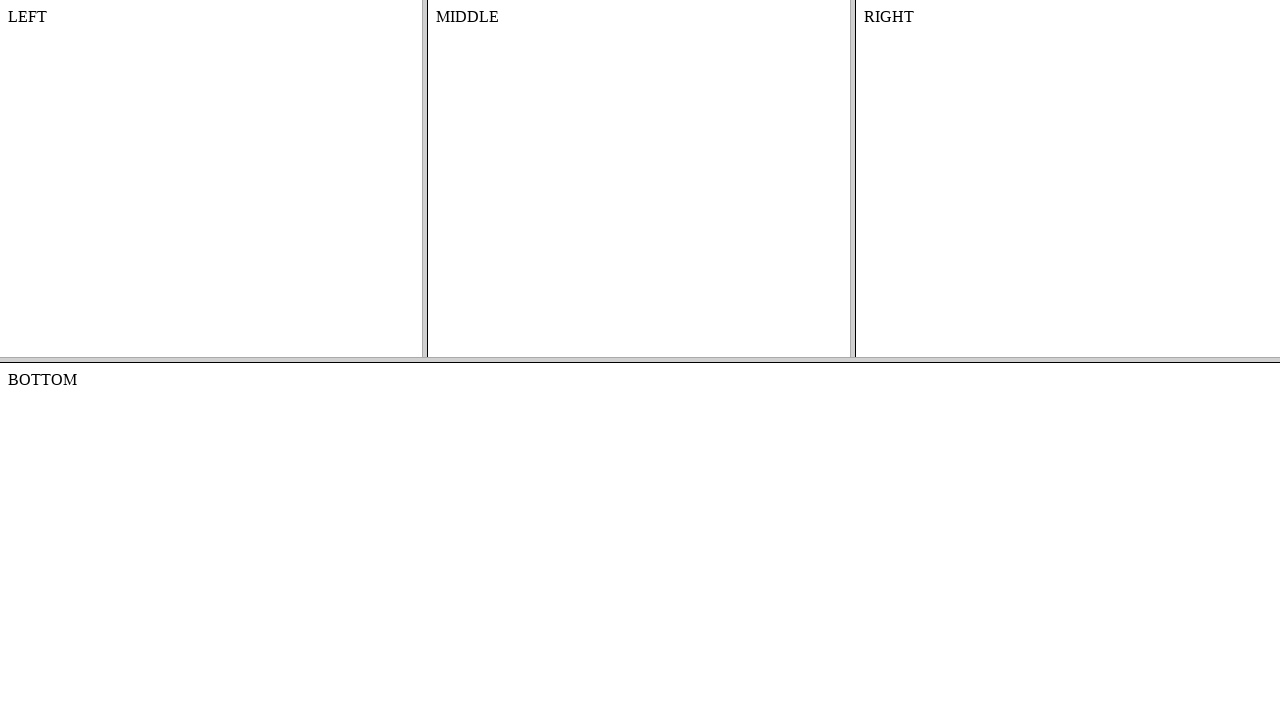